Navigates to a login page and takes a screenshot of the entire page to verify page load

Starting URL: https://the-internet.herokuapp.com/login

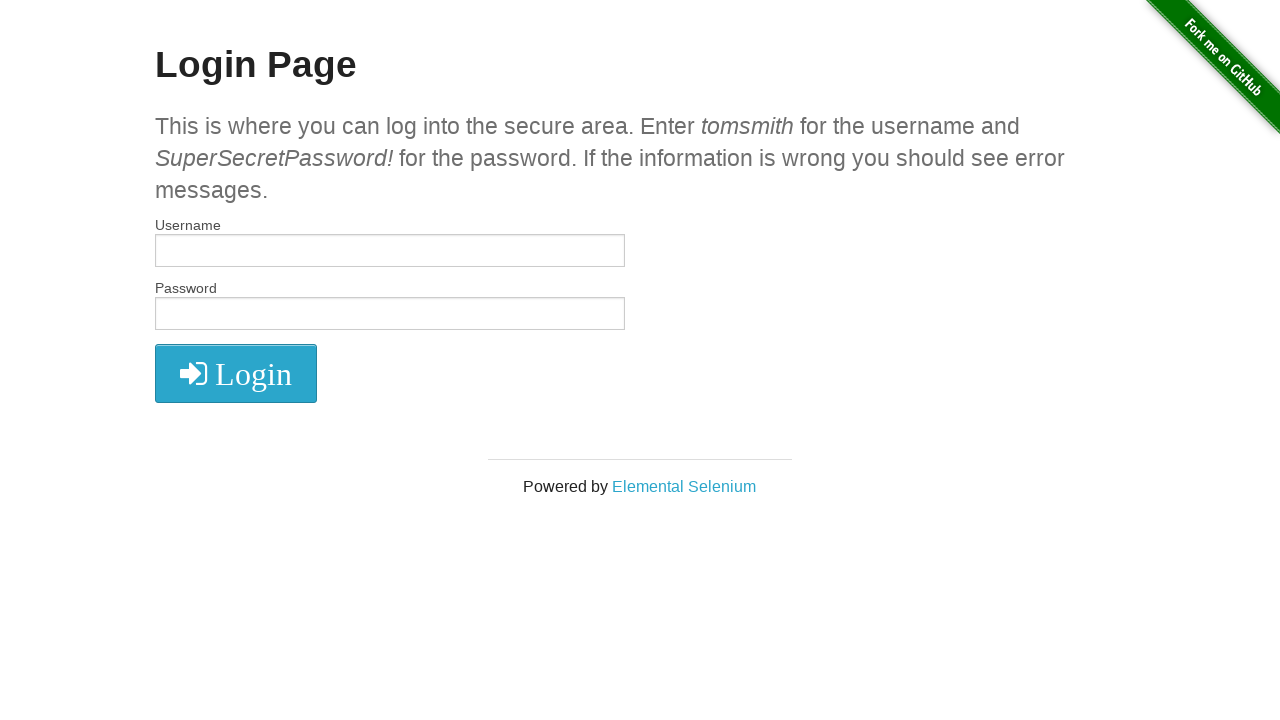

Waited for login page to fully load (domcontentloaded)
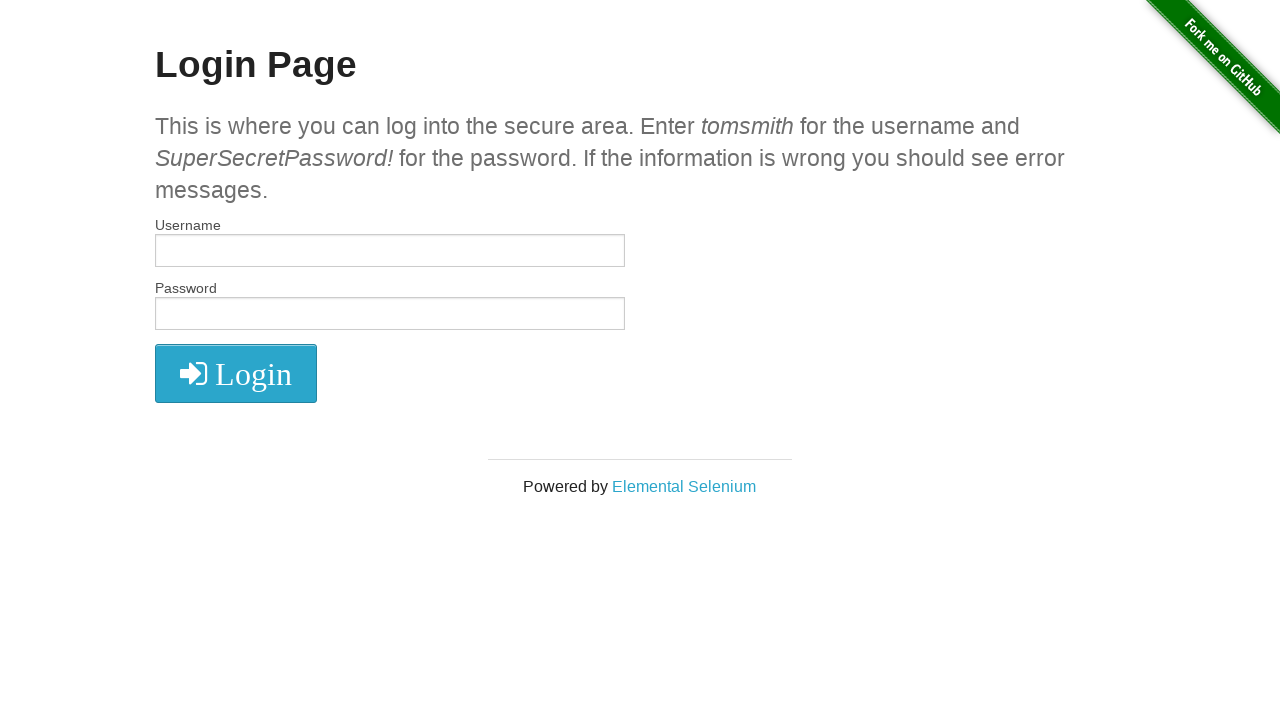

Captured full page screenshot of login page to verify page load
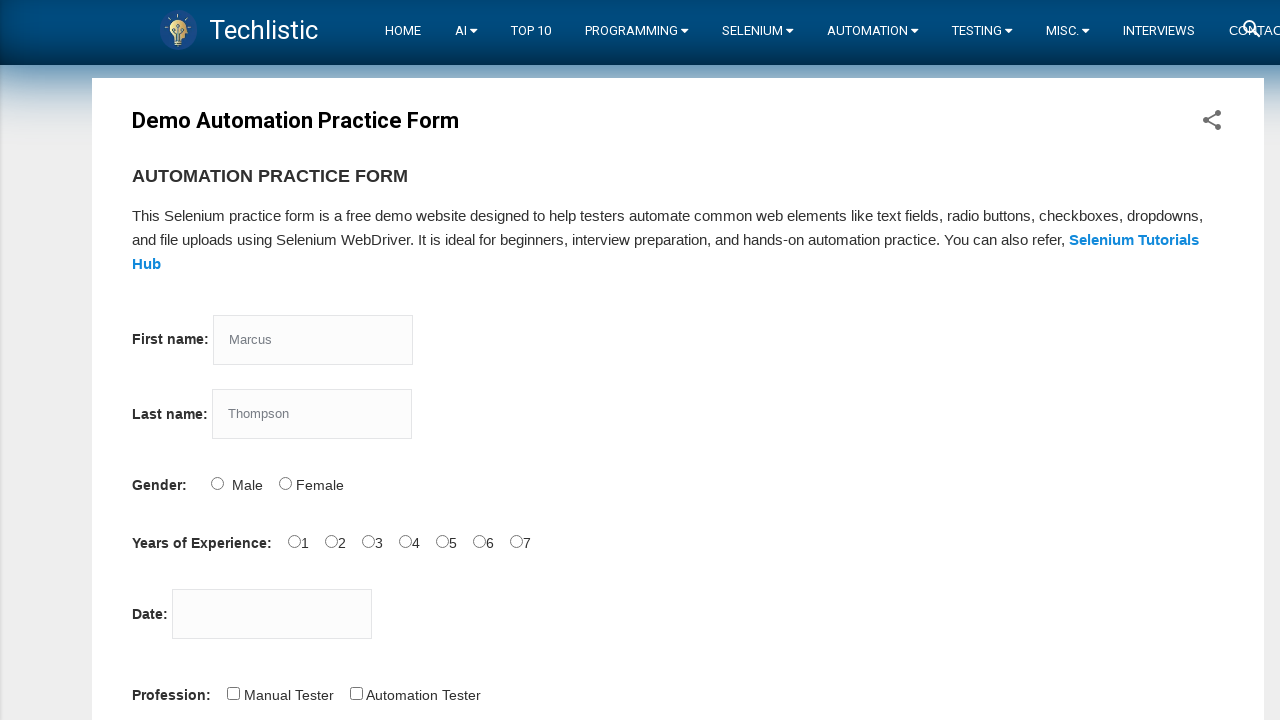

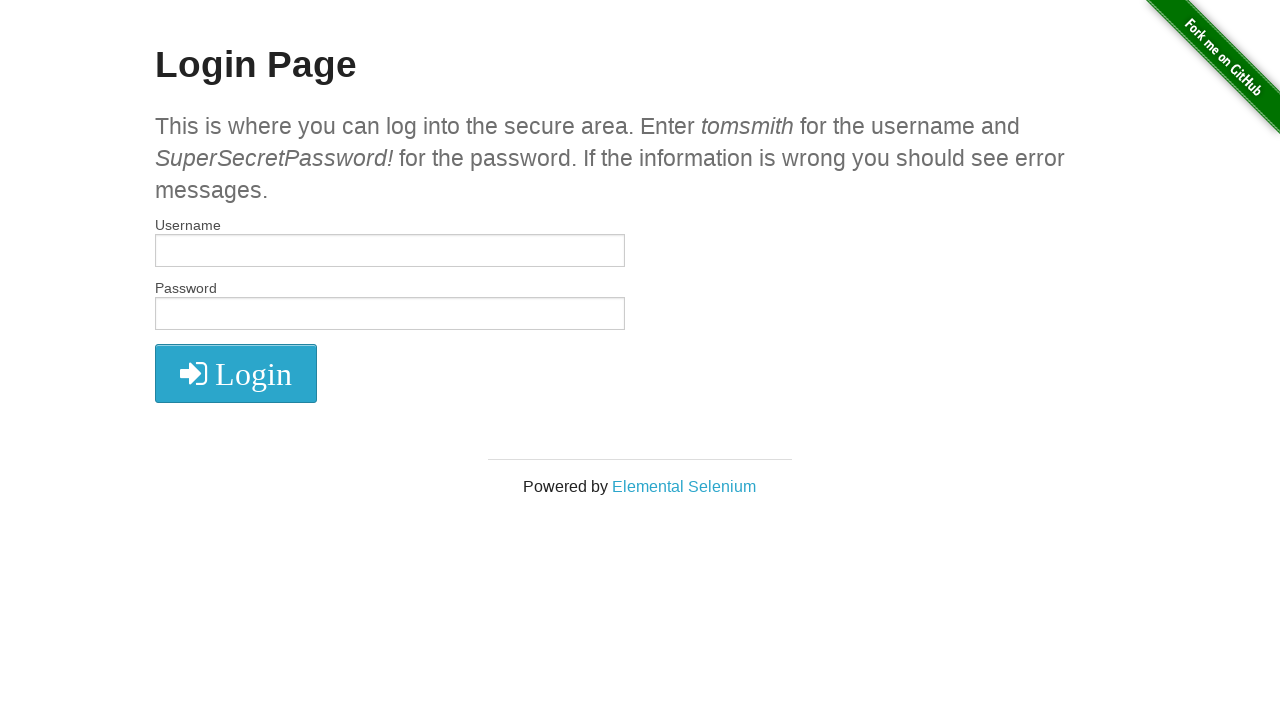